Tests right-click functionality by right-clicking on the Checkboxes link

Starting URL: https://practice.cydeo.com/

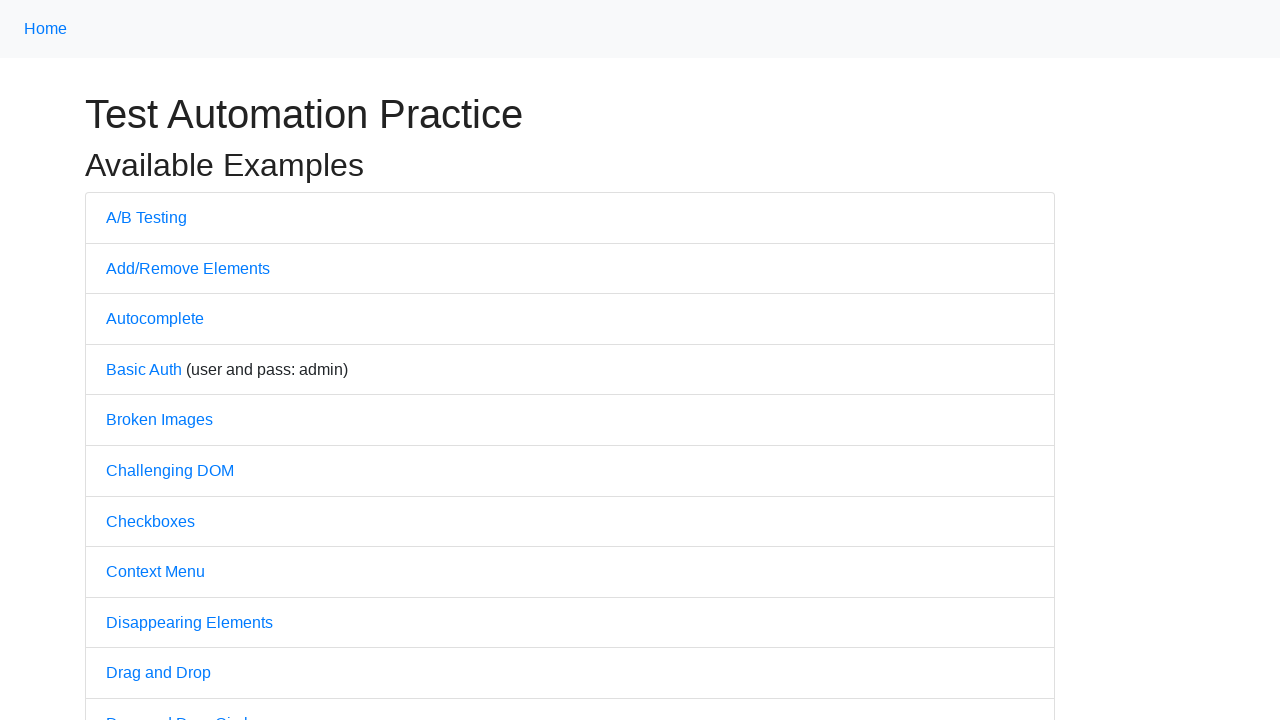

Navigated to practice.cydeo.com
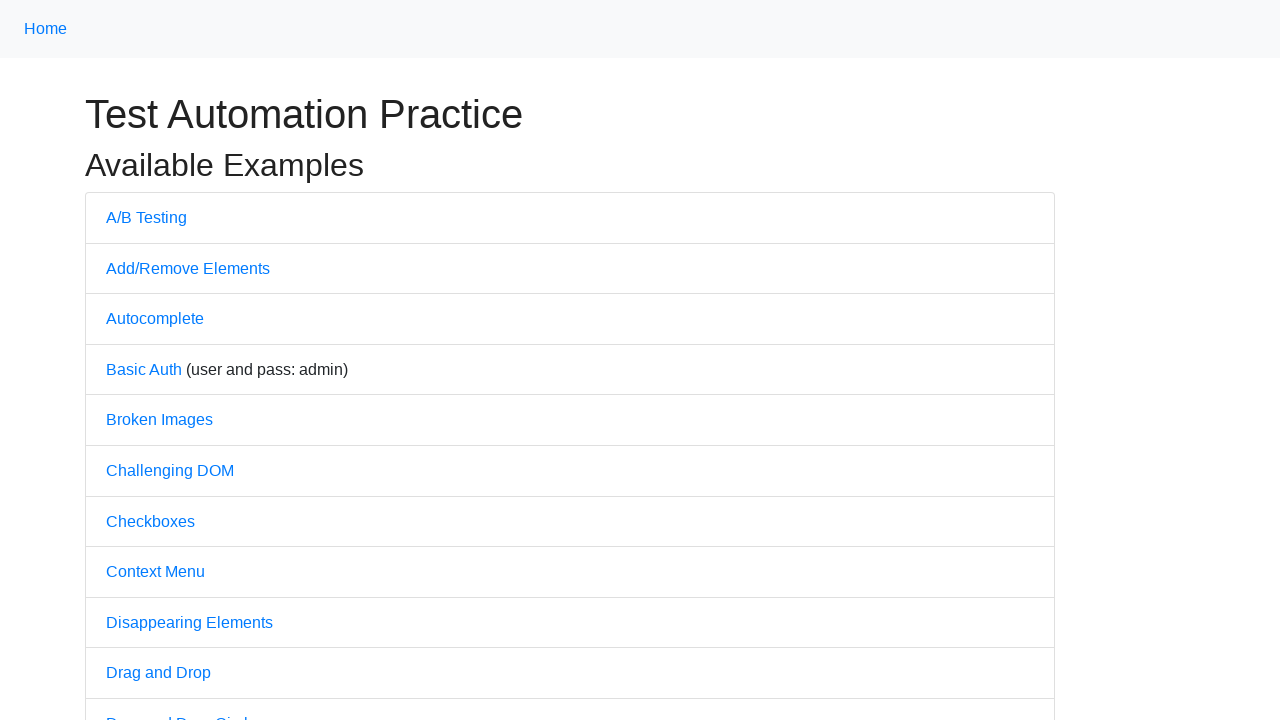

Right-clicked on the Checkboxes link at (150, 521) on text='Checkboxes'
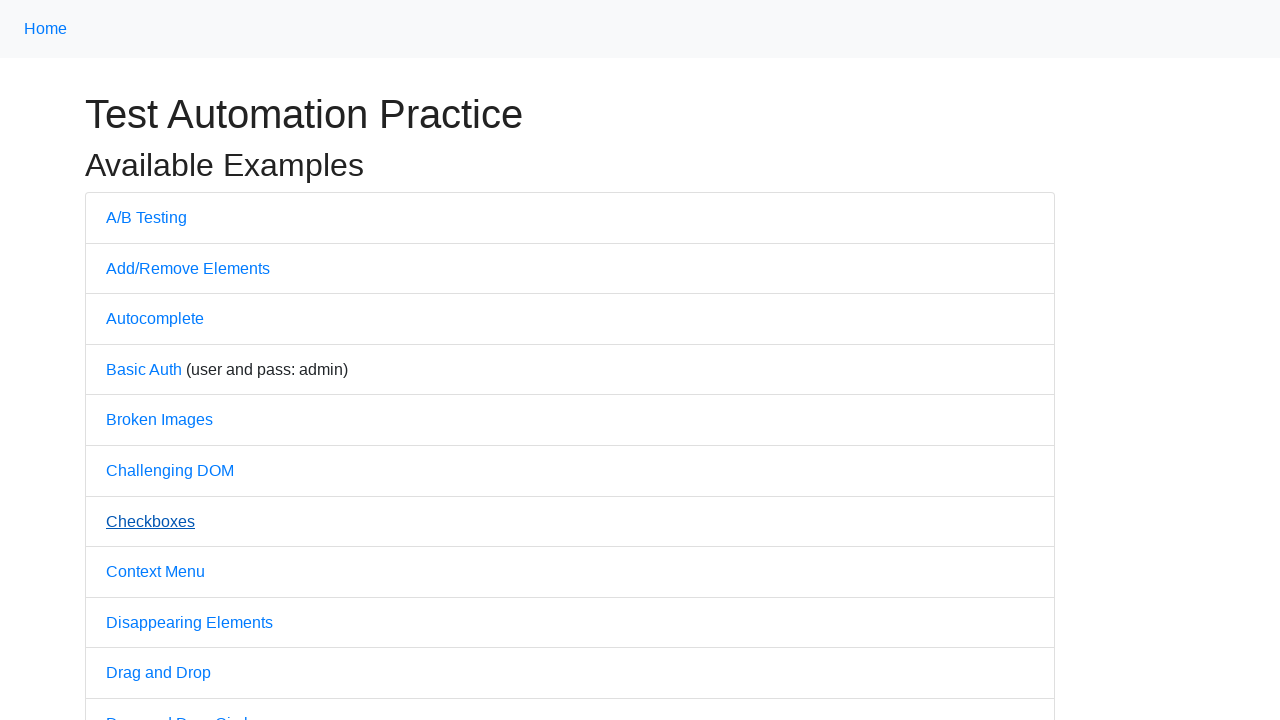

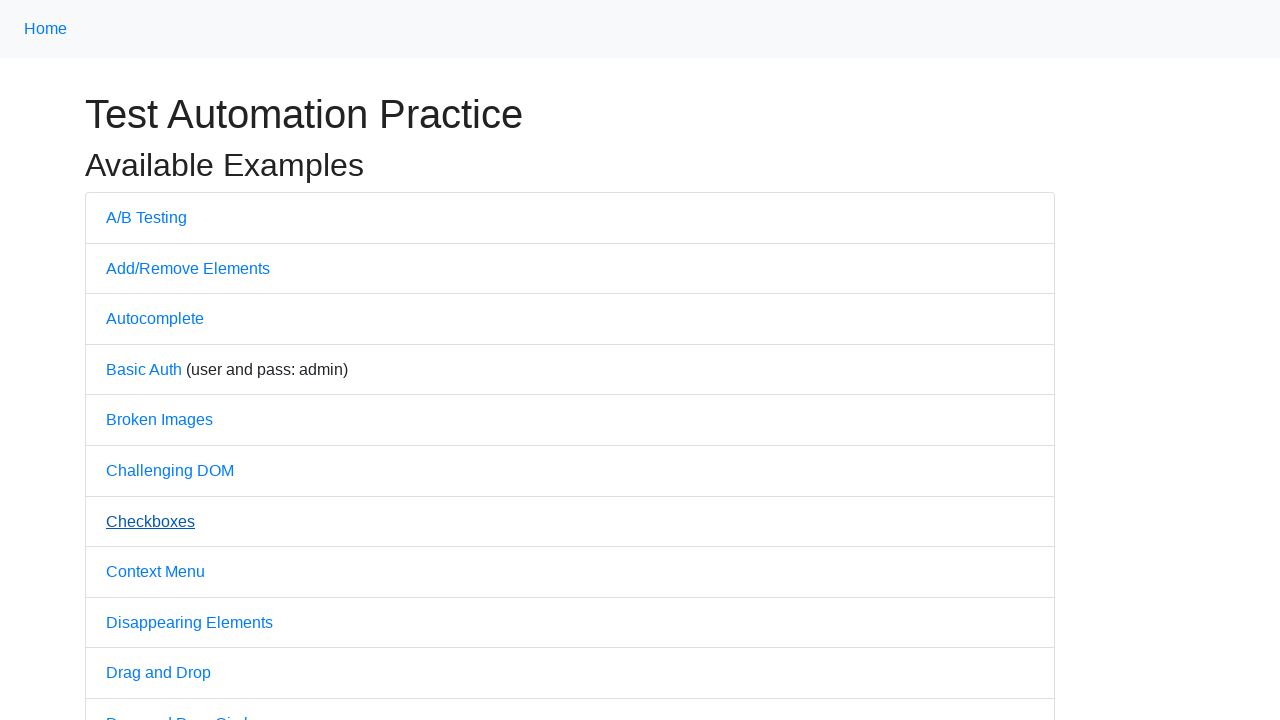